Tests jQuery UI slider functionality by dragging the slider handle horizontally to demonstrate slider movement

Starting URL: https://jqueryui.com/slider/

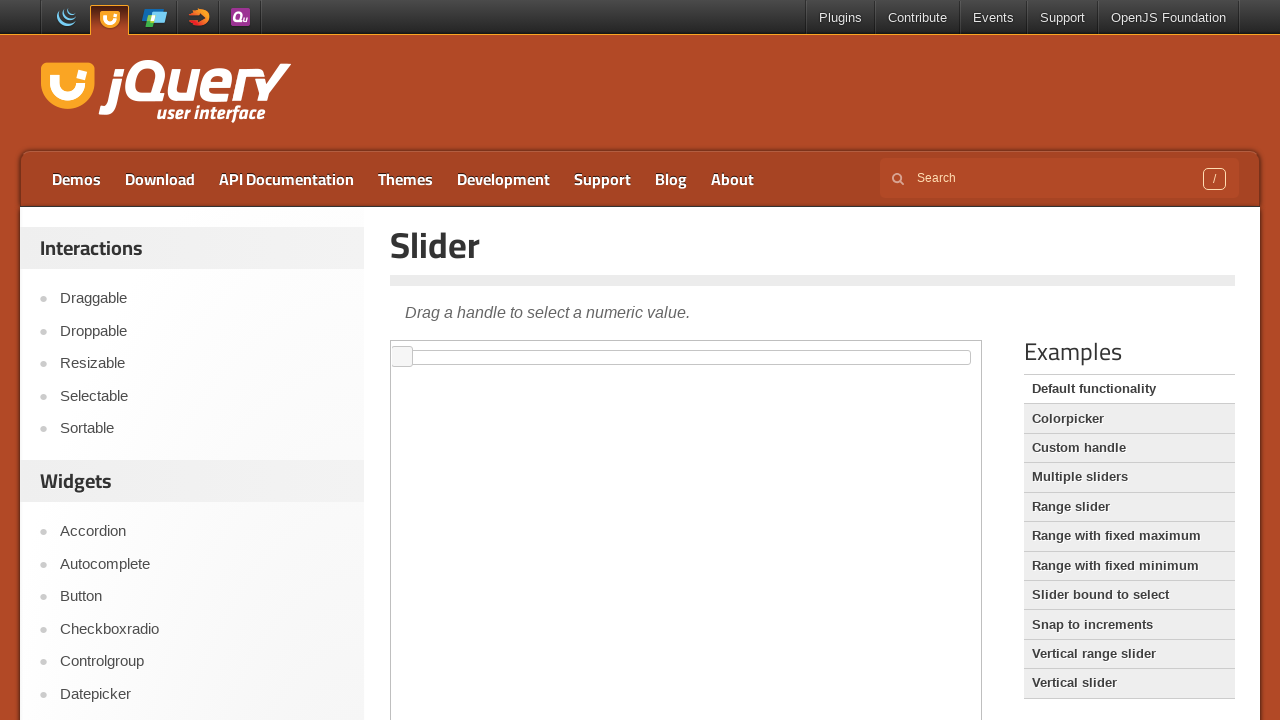

Waited for slider handle to be present in iframe
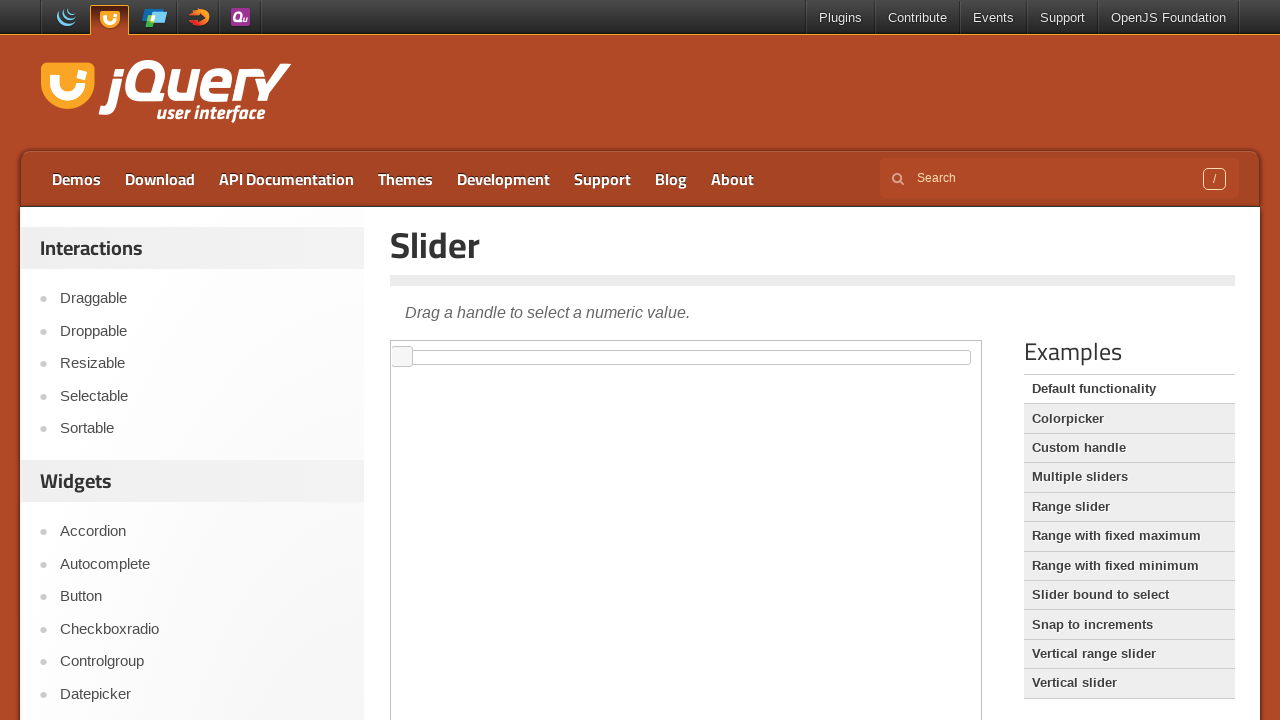

Selected the demo iframe containing the slider
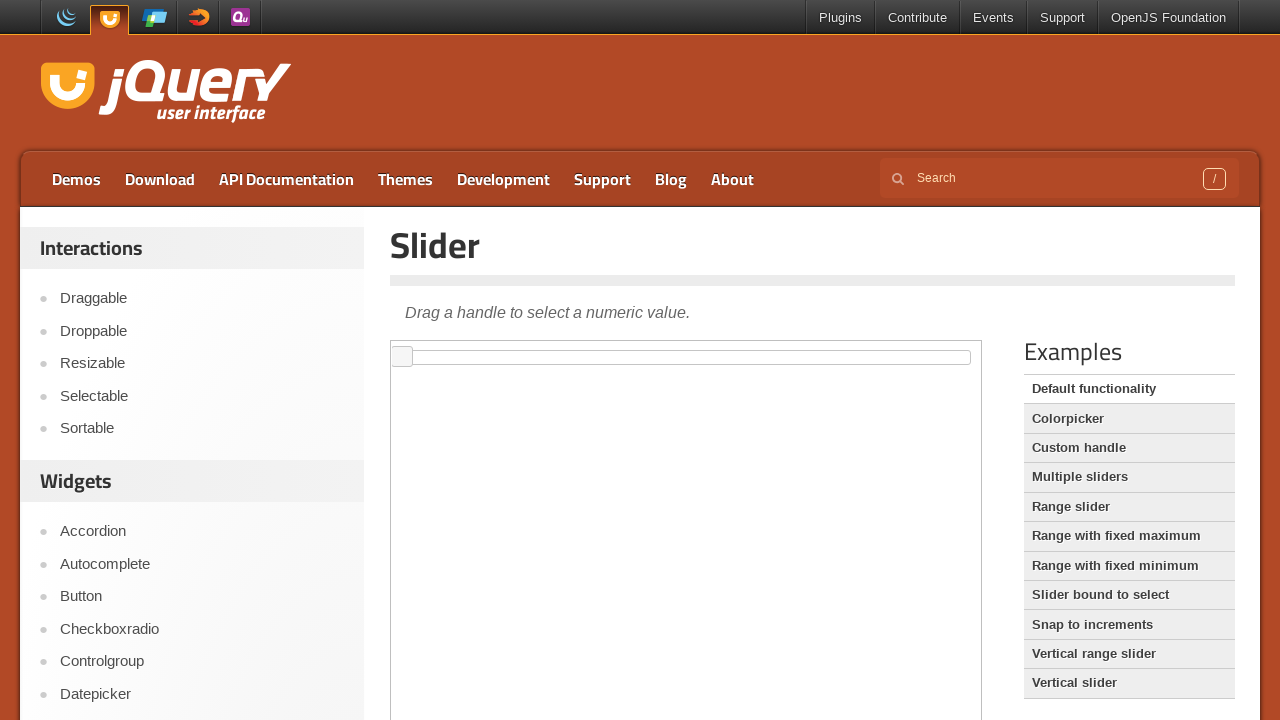

Located the slider handle element
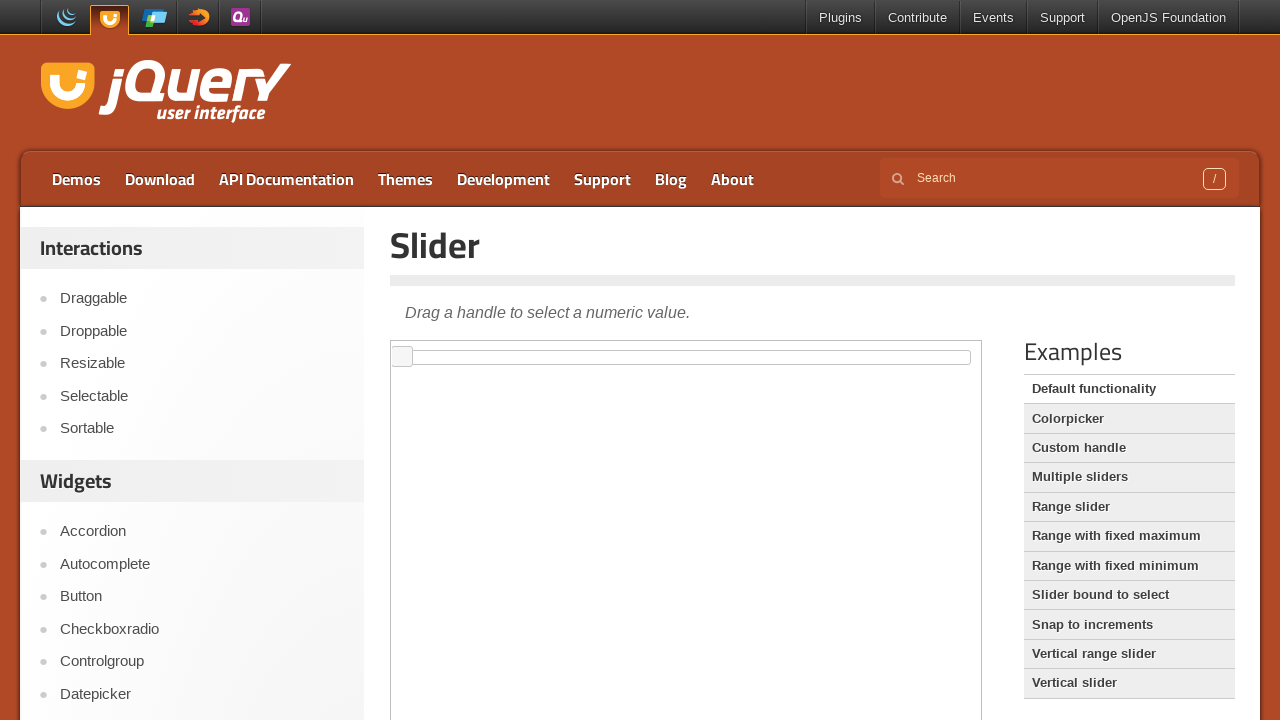

Dragged slider handle 100 pixels to the right at (493, 347)
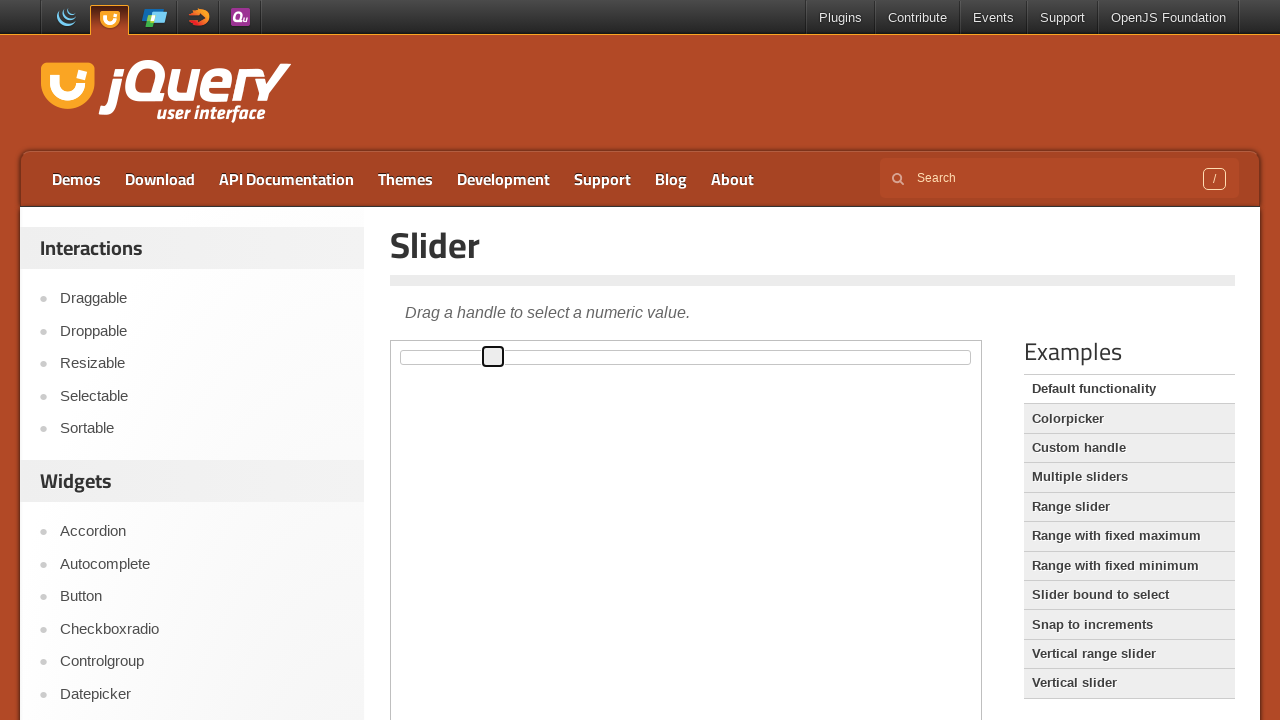

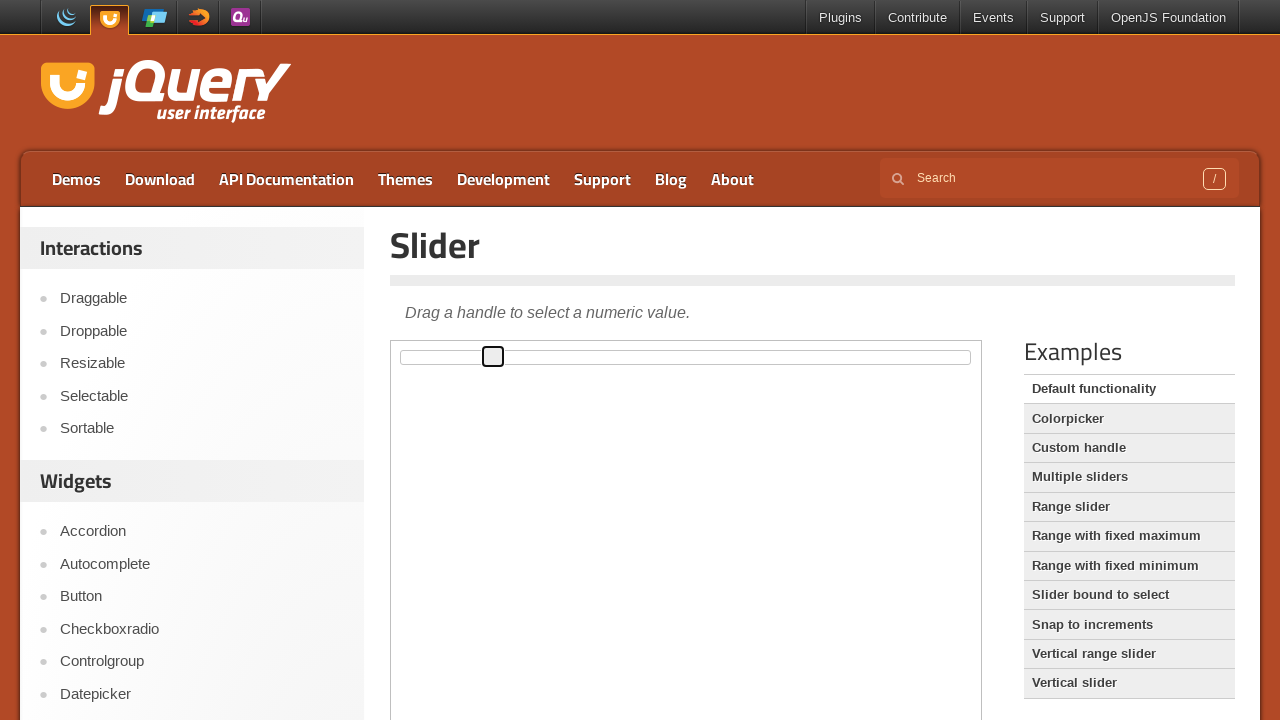